Tests calculator division by clicking buttons 0 / 3 and verifying the result equals 0

Starting URL: https://testpages.eviltester.com/styled/apps/calculator.html

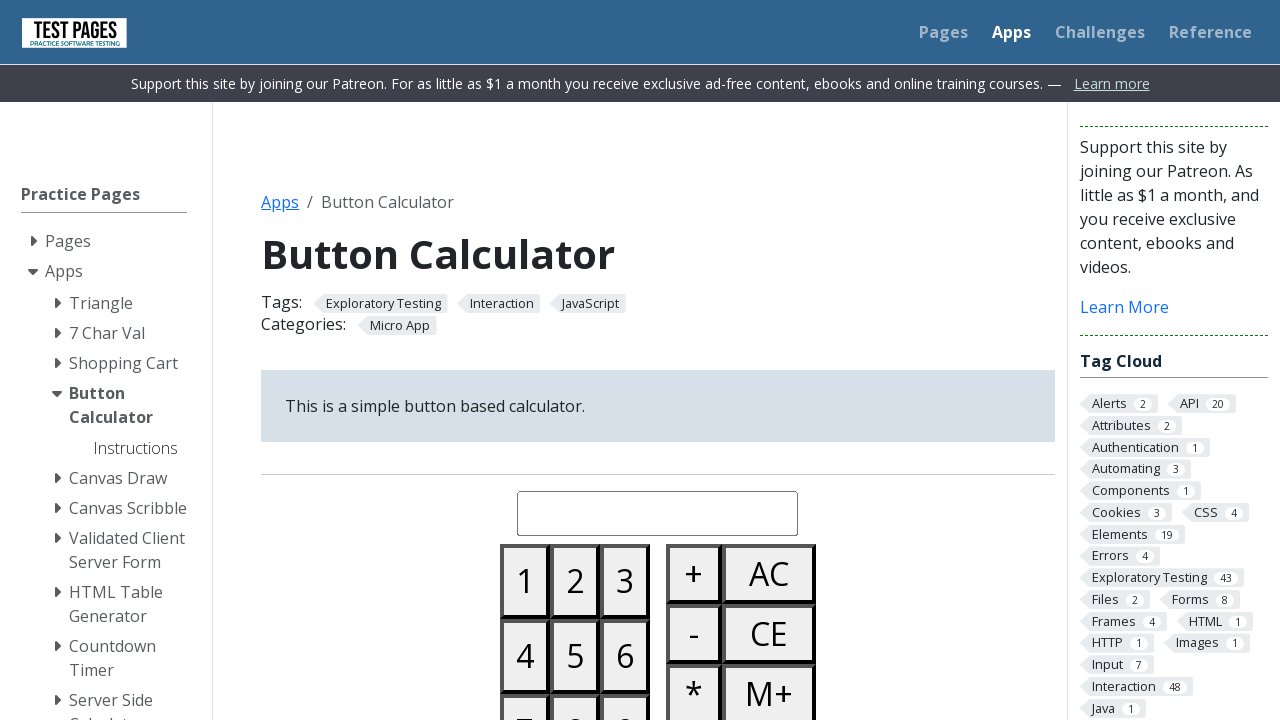

Clicked button 0 at (525, 360) on #button00
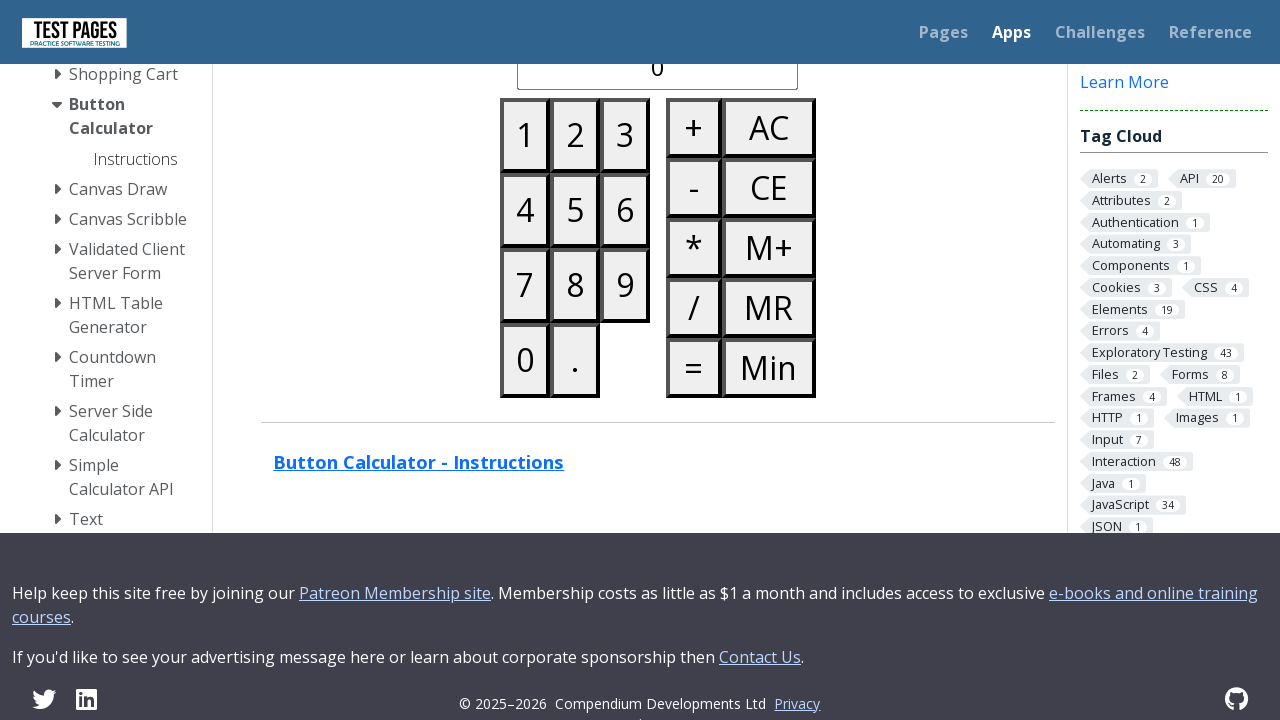

Clicked divide button at (694, 308) on #buttondivide
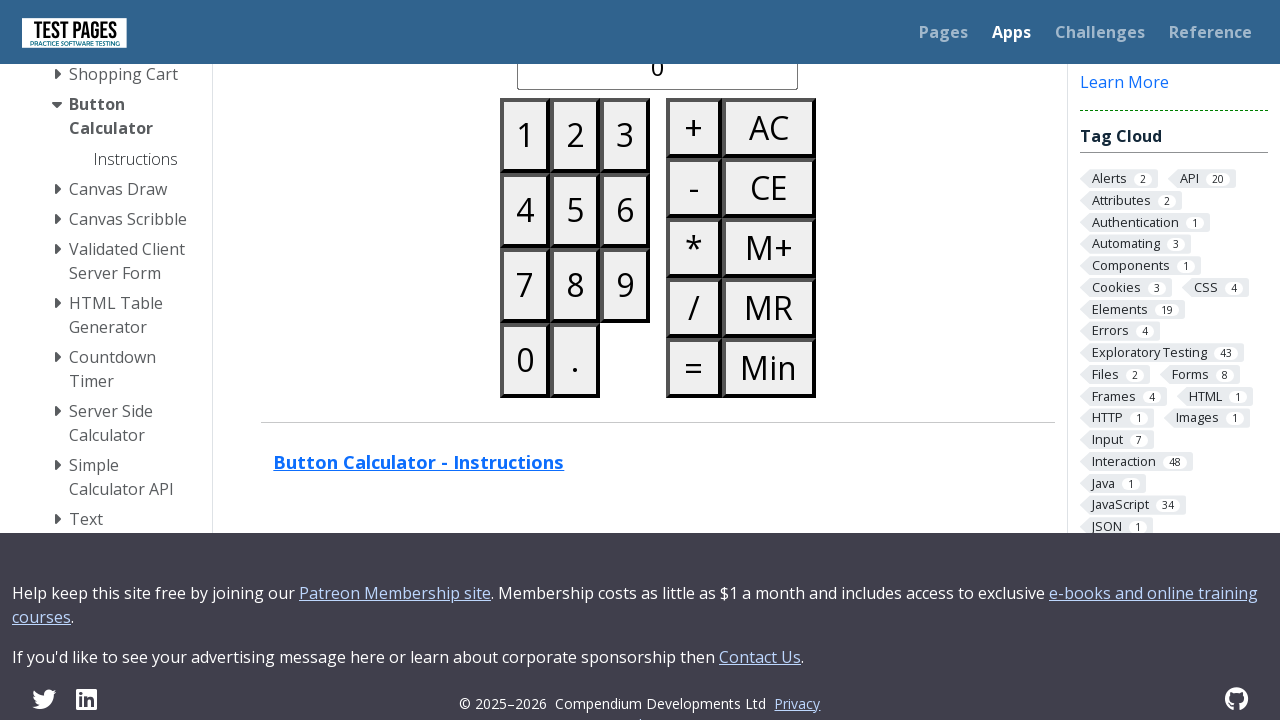

Clicked button 3 at (625, 135) on #button03
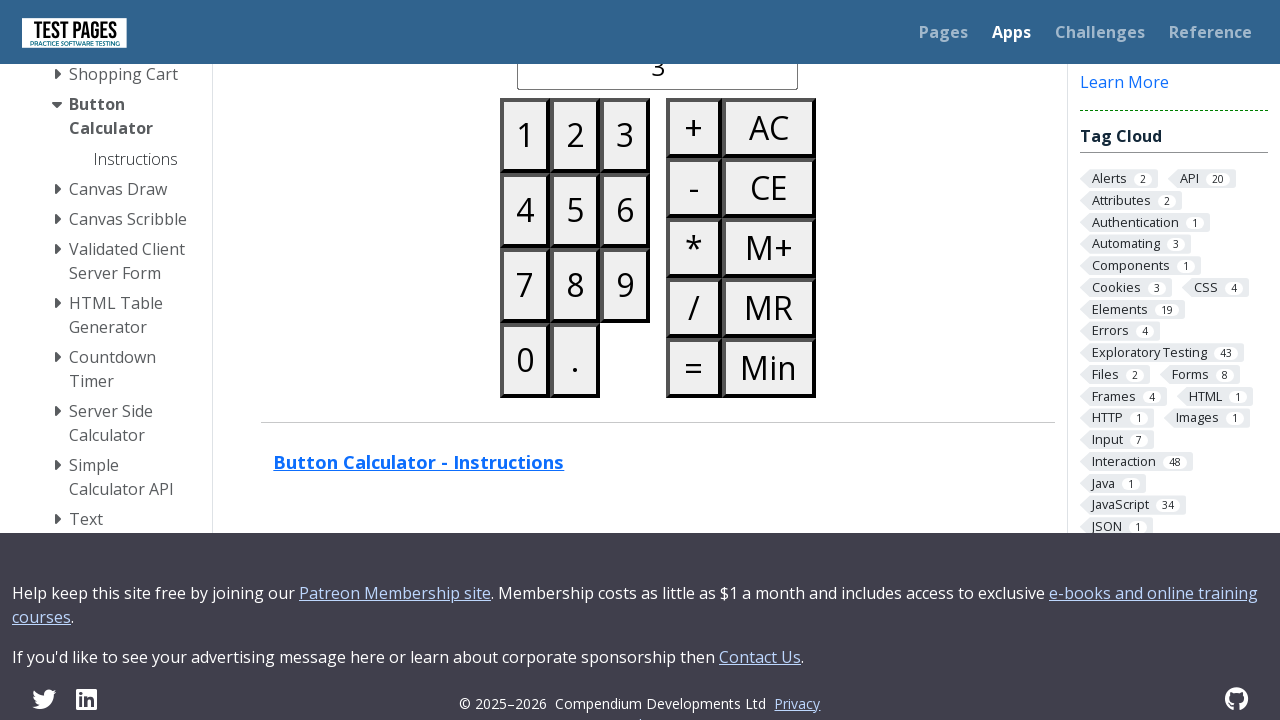

Clicked equals button at (694, 368) on #buttonequals
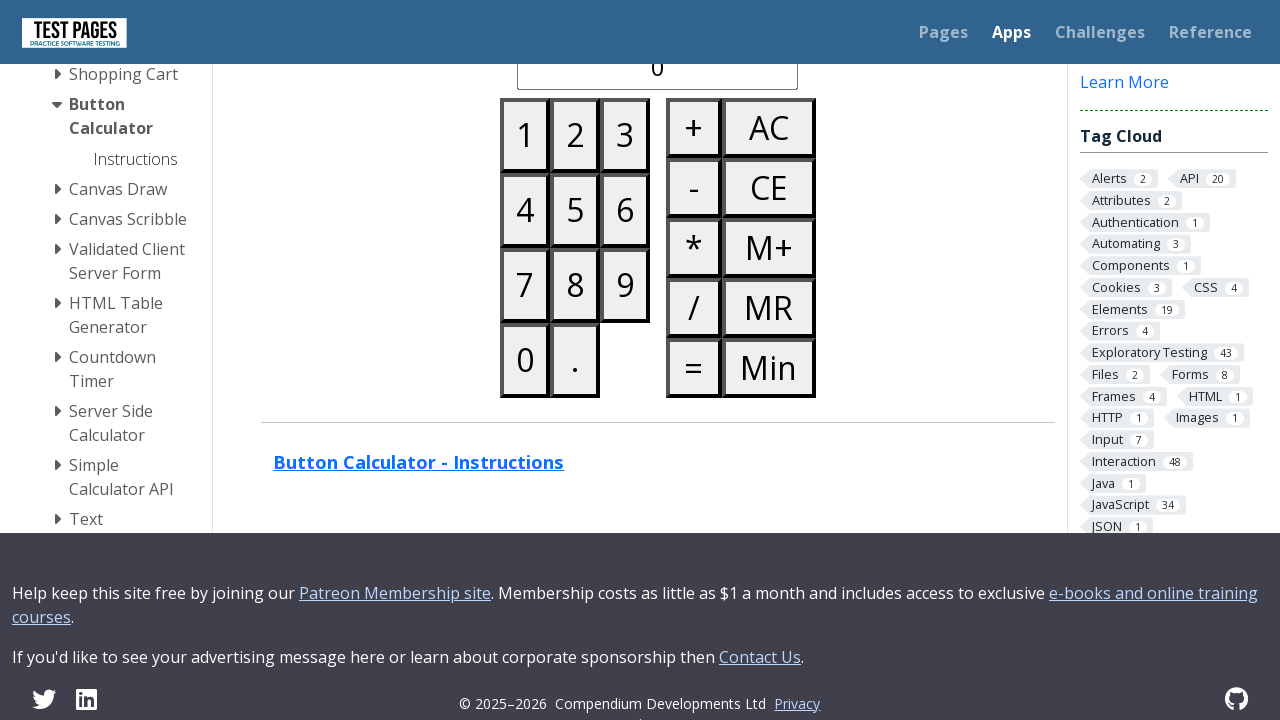

Verified result equals 0
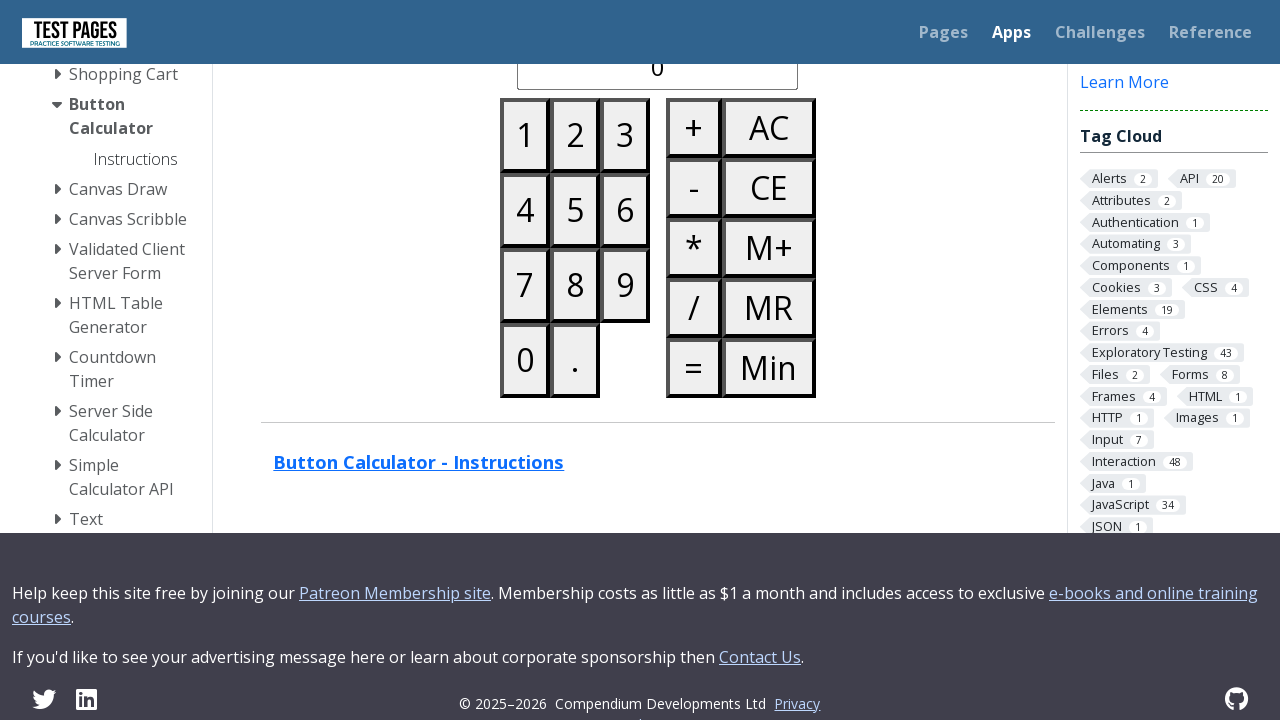

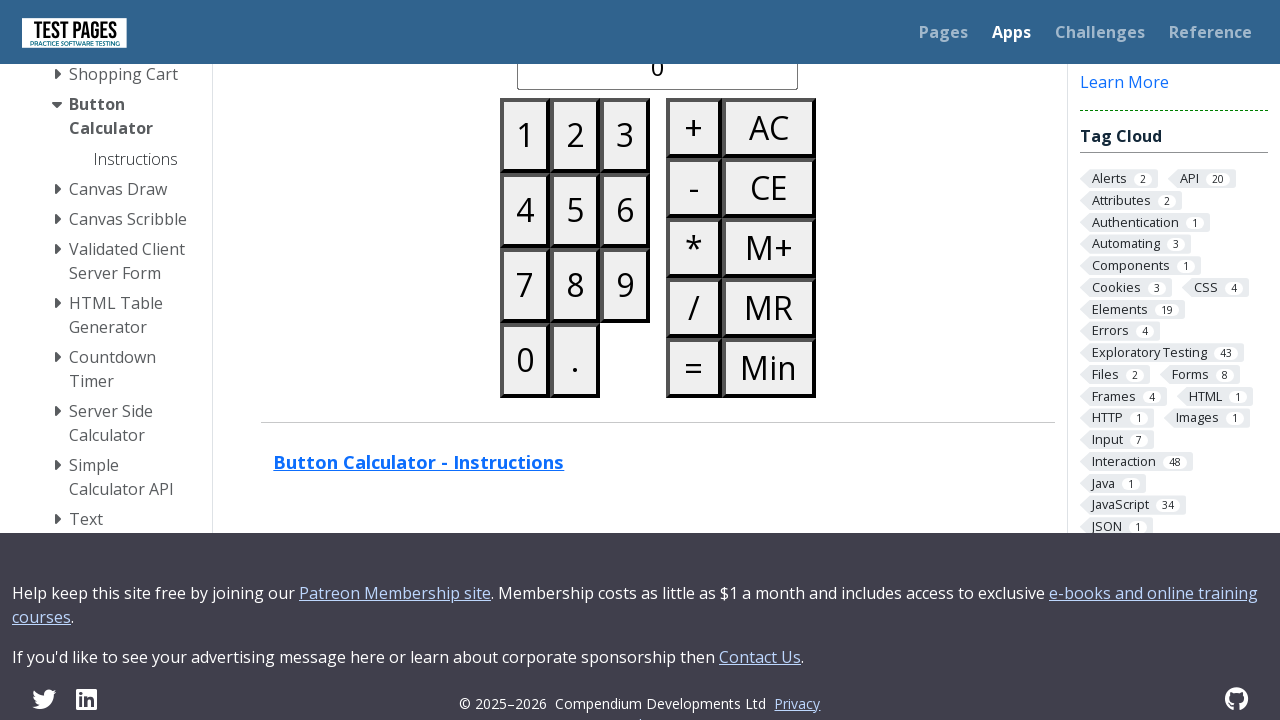